Tests CSS selector functionality by navigating to W3Schools HTML tutorial page and clicking on a blue-styled link element

Starting URL: https://www.w3schools.com/html/default.asp

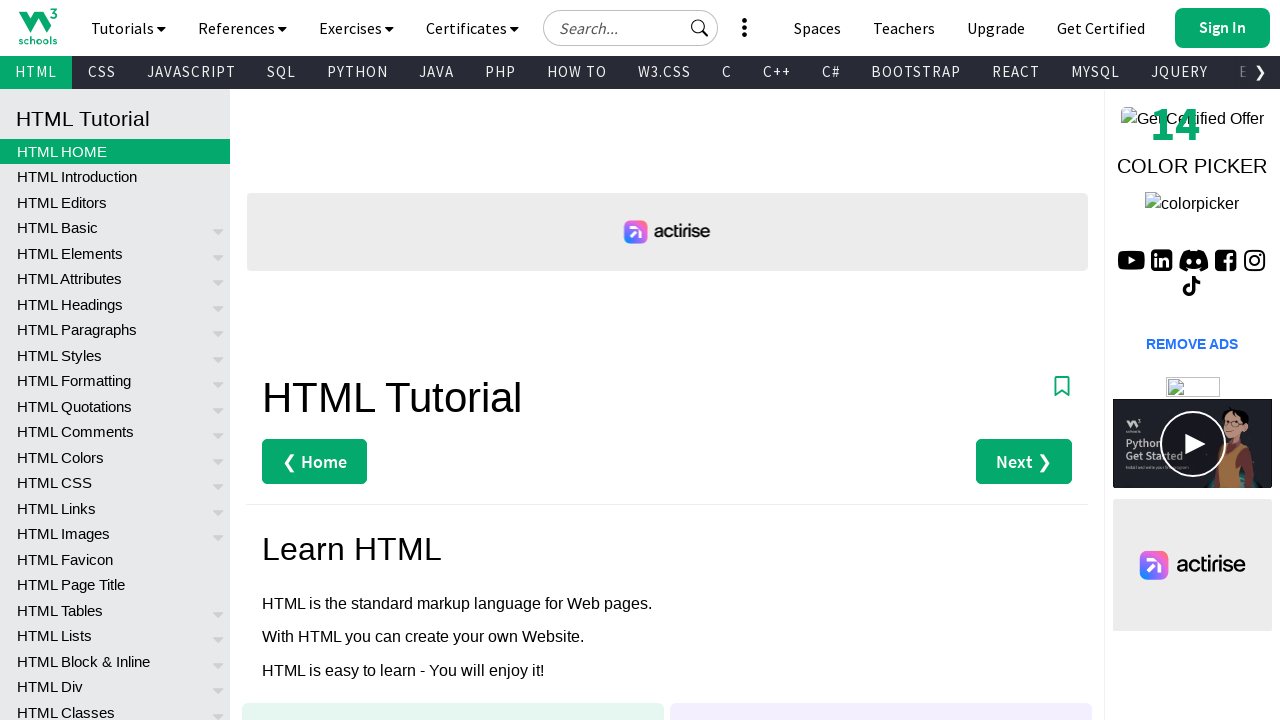

Clicked on blue-styled link element using CSS selector 'a.w3-blue' at (340, 361) on a.w3-blue
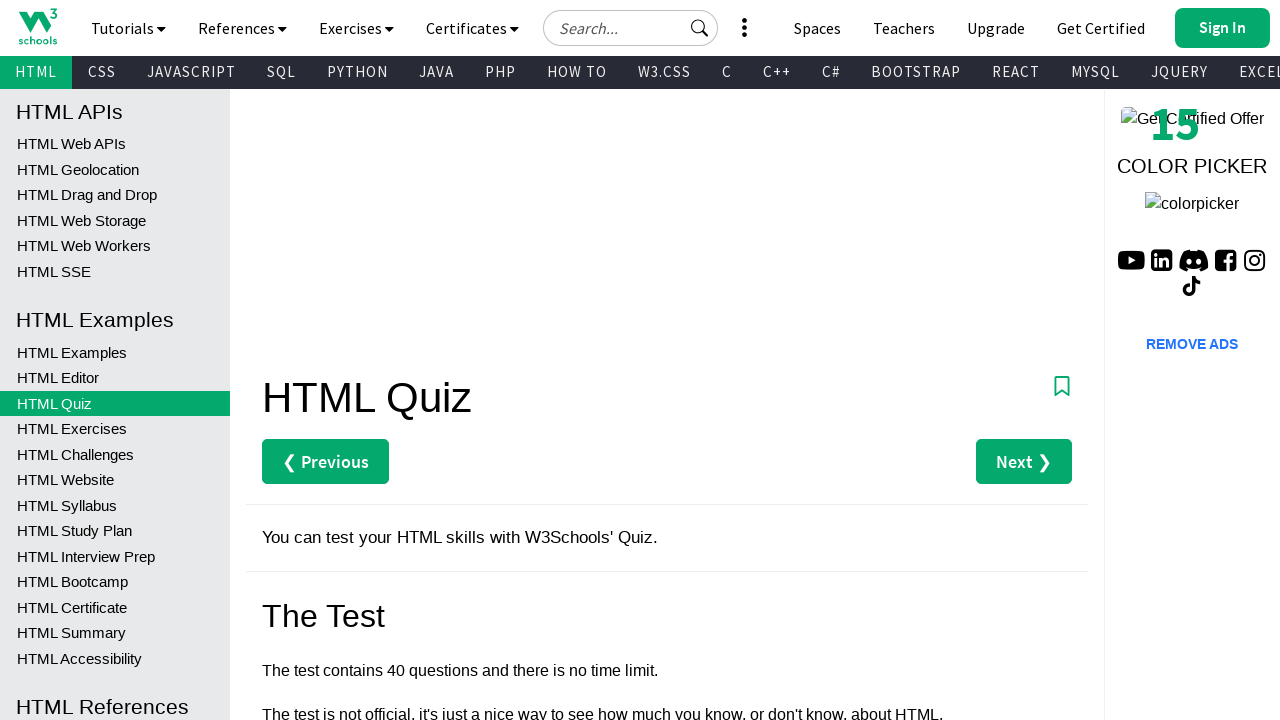

Waited for page to load and DOM content to be parsed
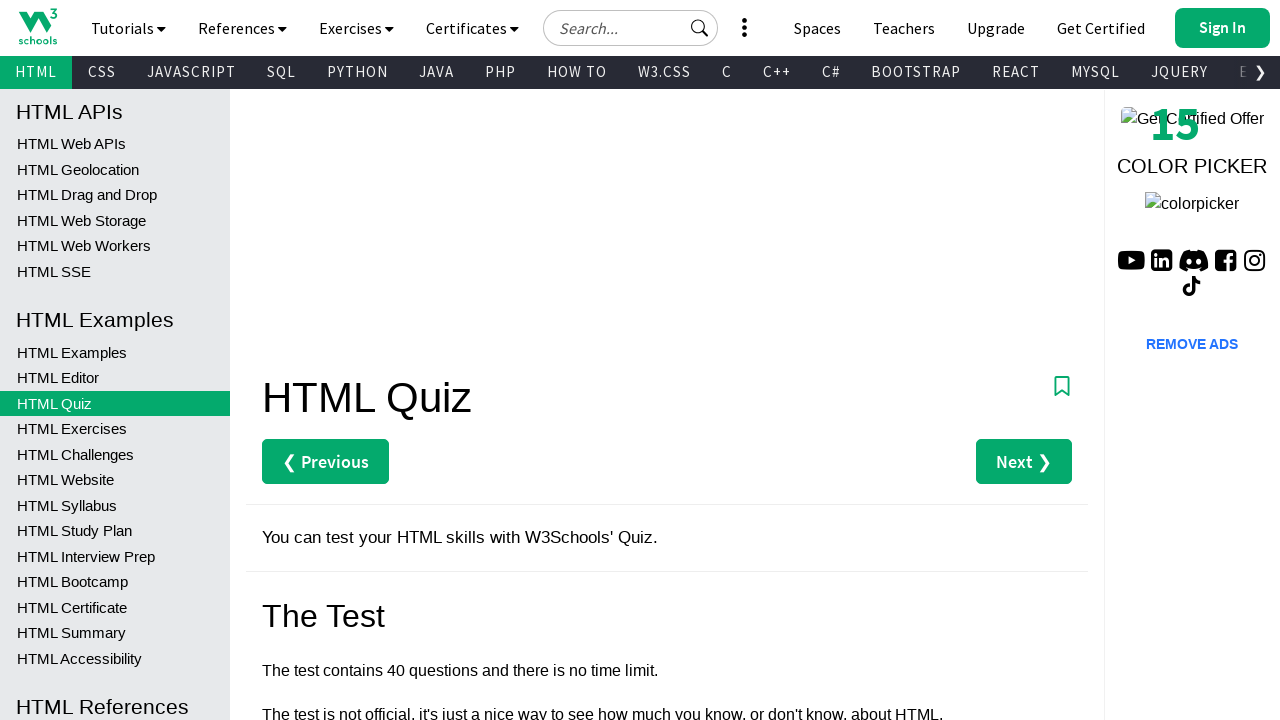

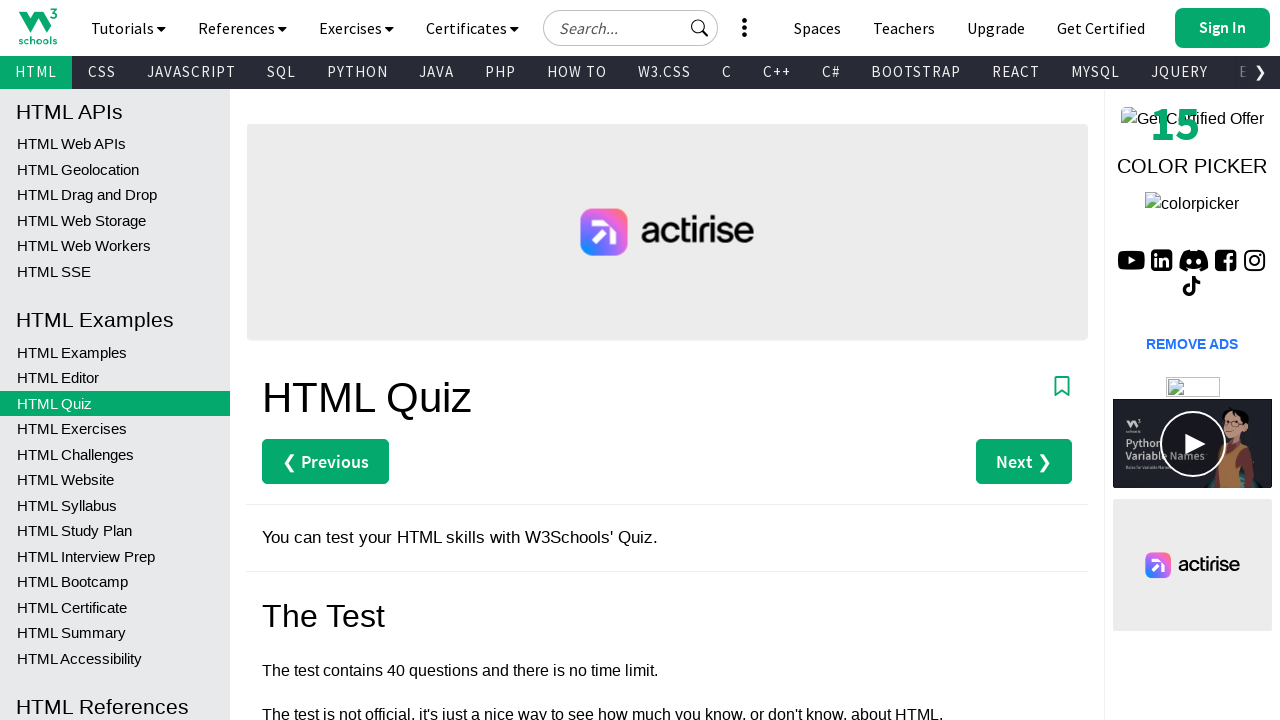